Navigates to the CoWIN website and scrolls to the Search button element on the page

Starting URL: https://www.cowin.gov.in/

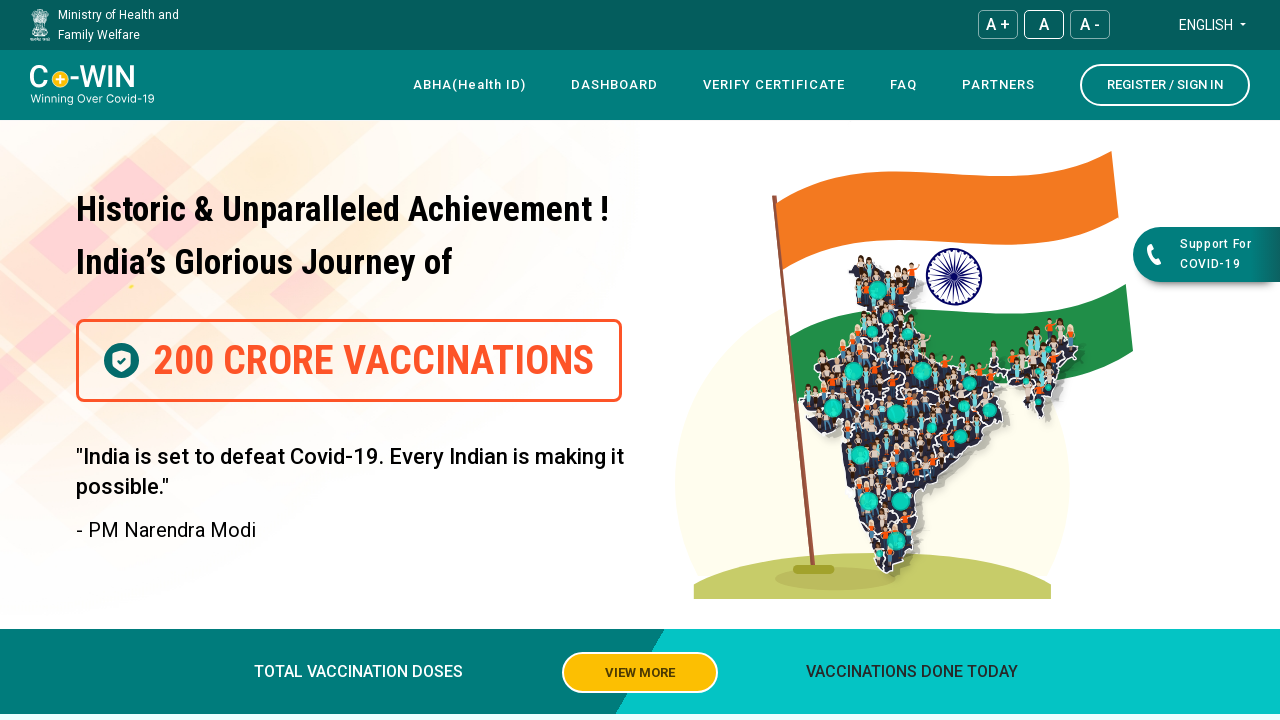

Located the Search button element
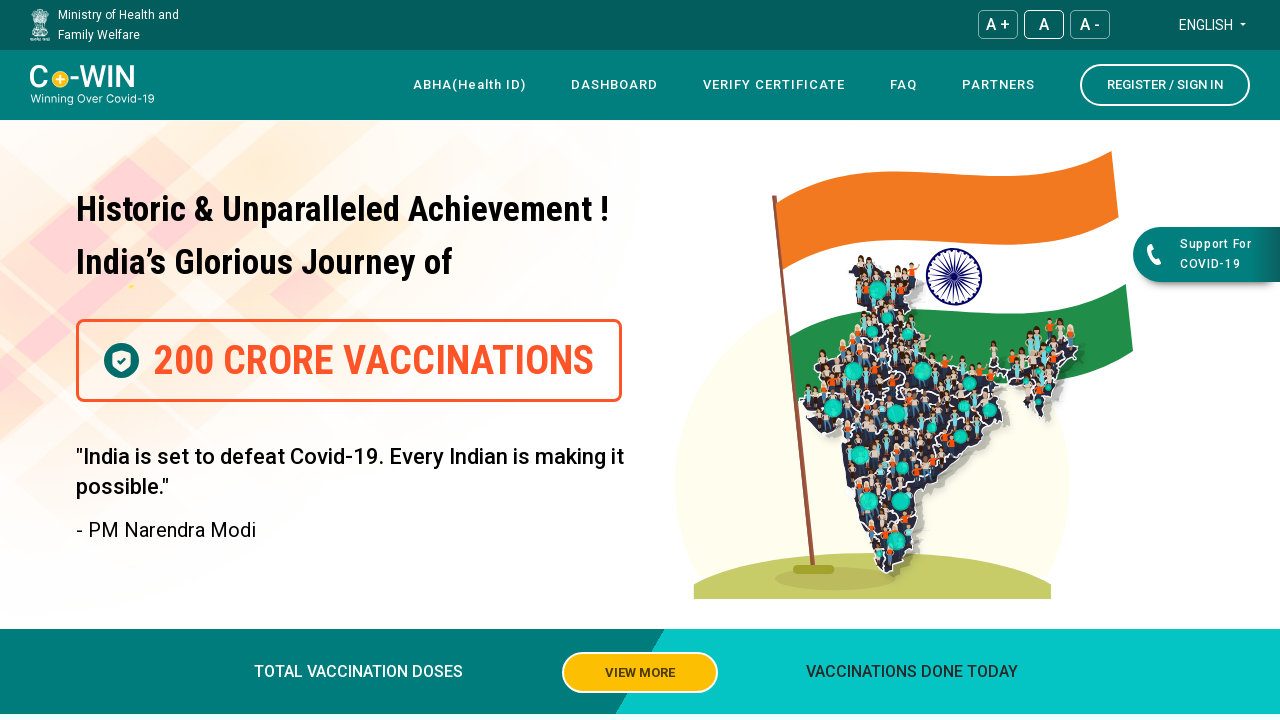

Scrolled to the Search button element
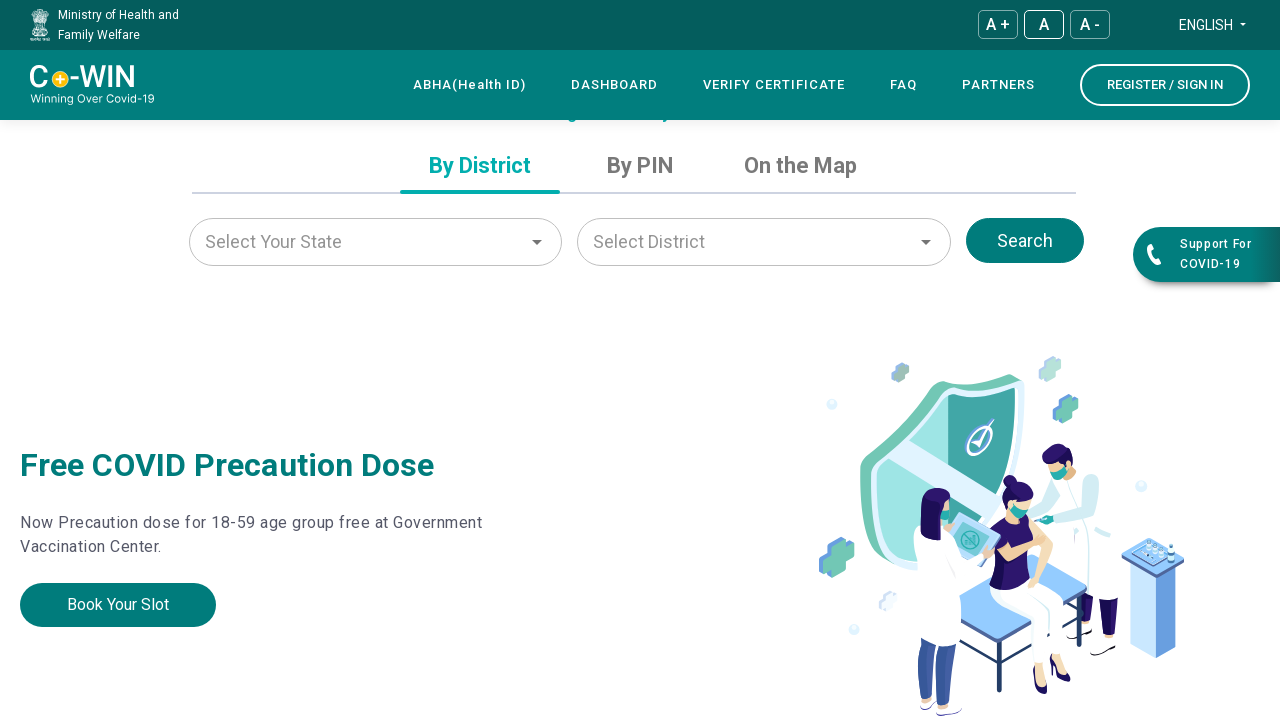

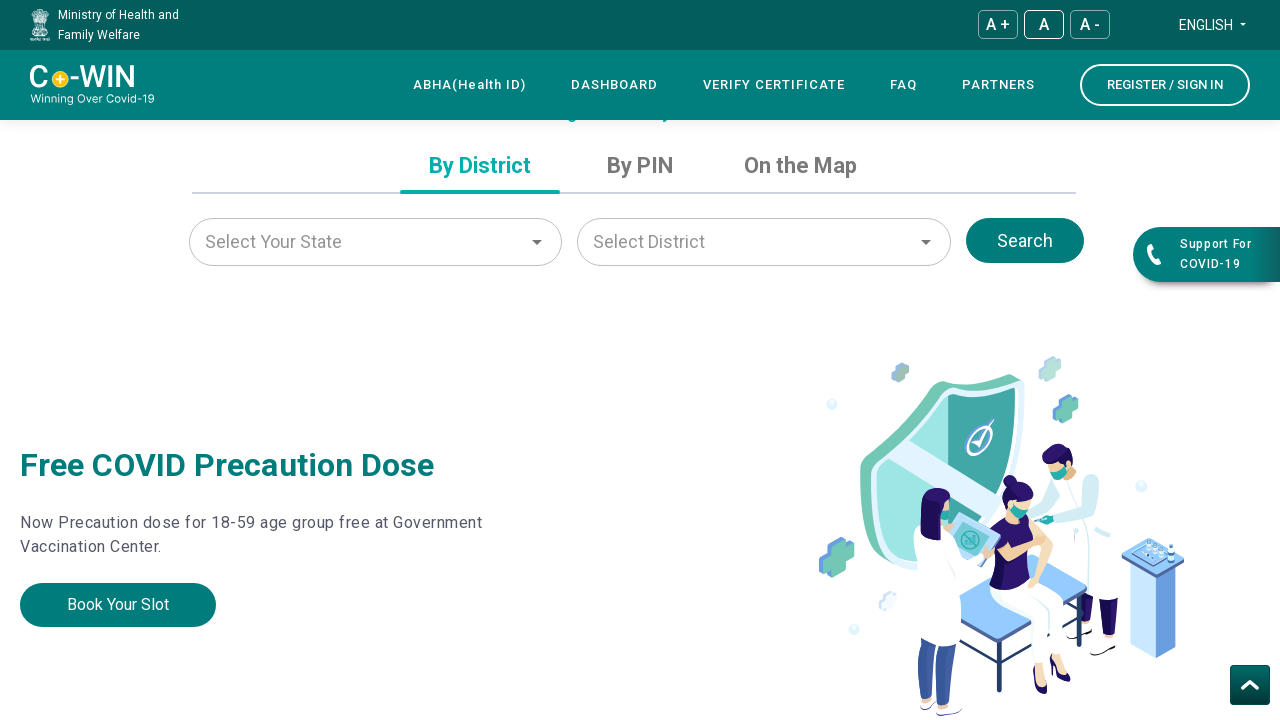